Tests various UI elements on a practice automation page including radio button selection, autocomplete country field, dropdown selection, and checkbox interaction.

Starting URL: https://rahulshettyacademy.com/AutomationPractice/

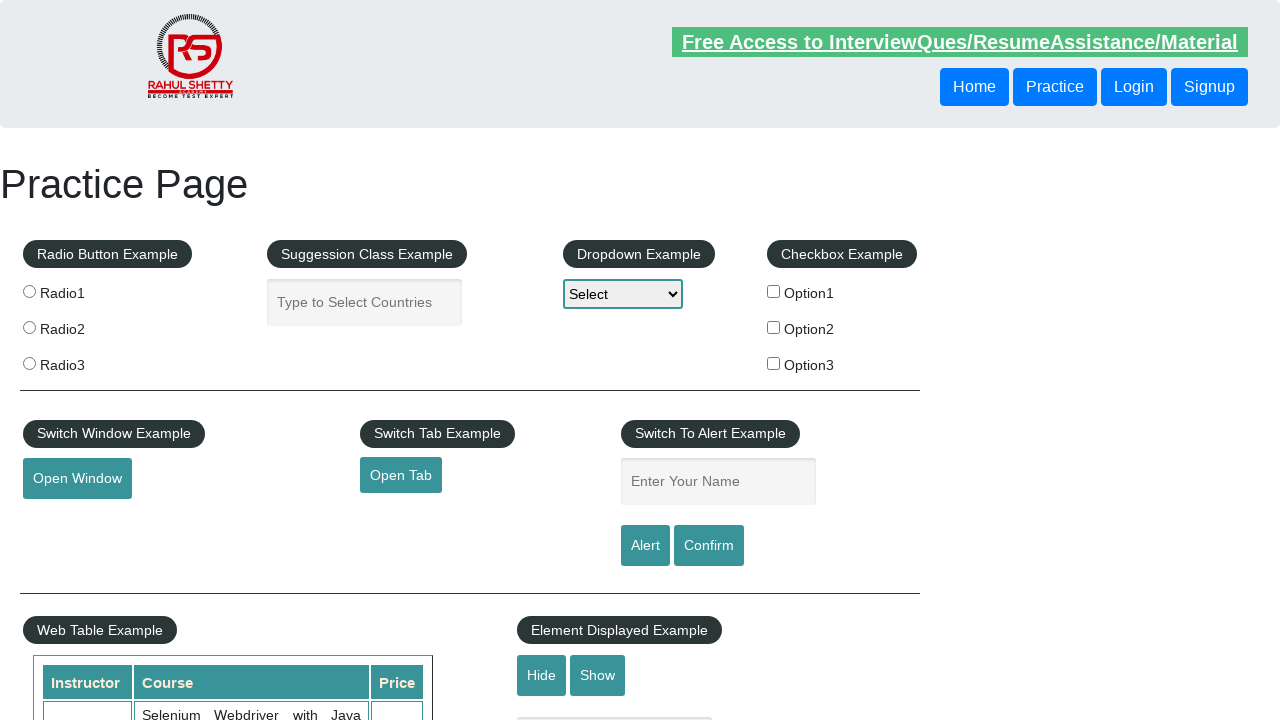

Clicked radio button with value 'radio2' at (29, 327) on input[value='radio2']
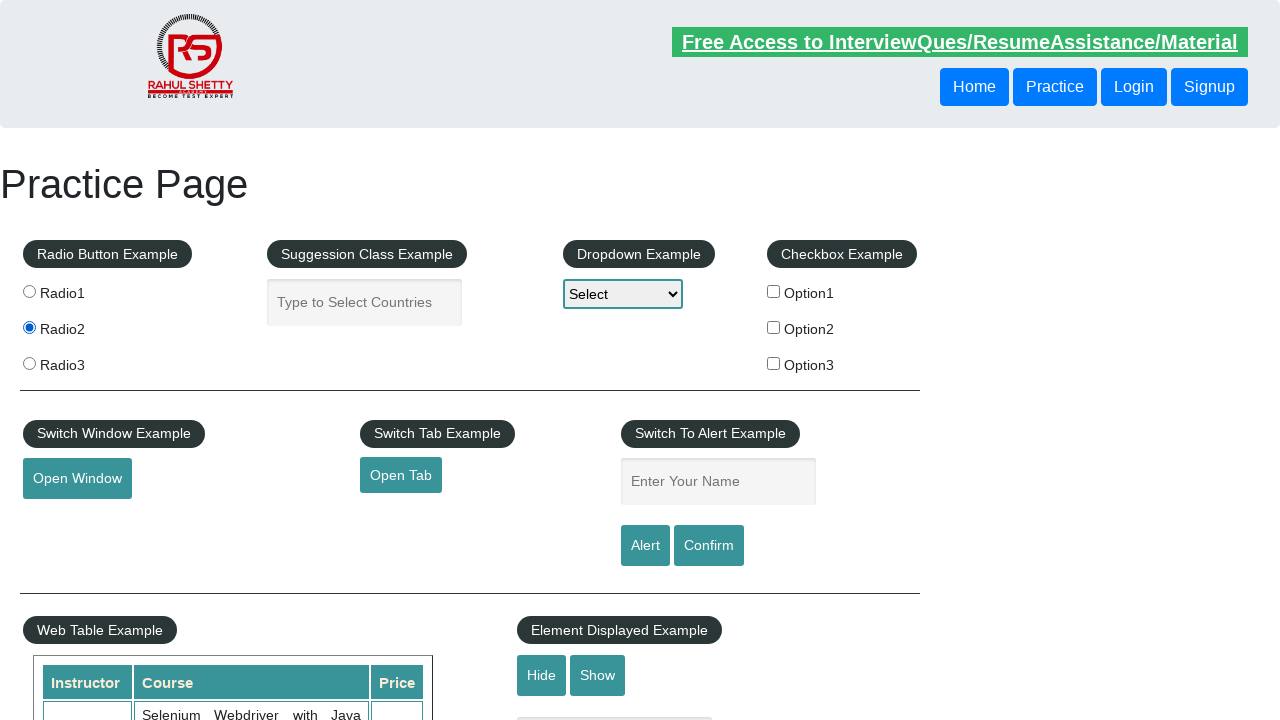

Filled autocomplete field with 'ind' on #autocomplete
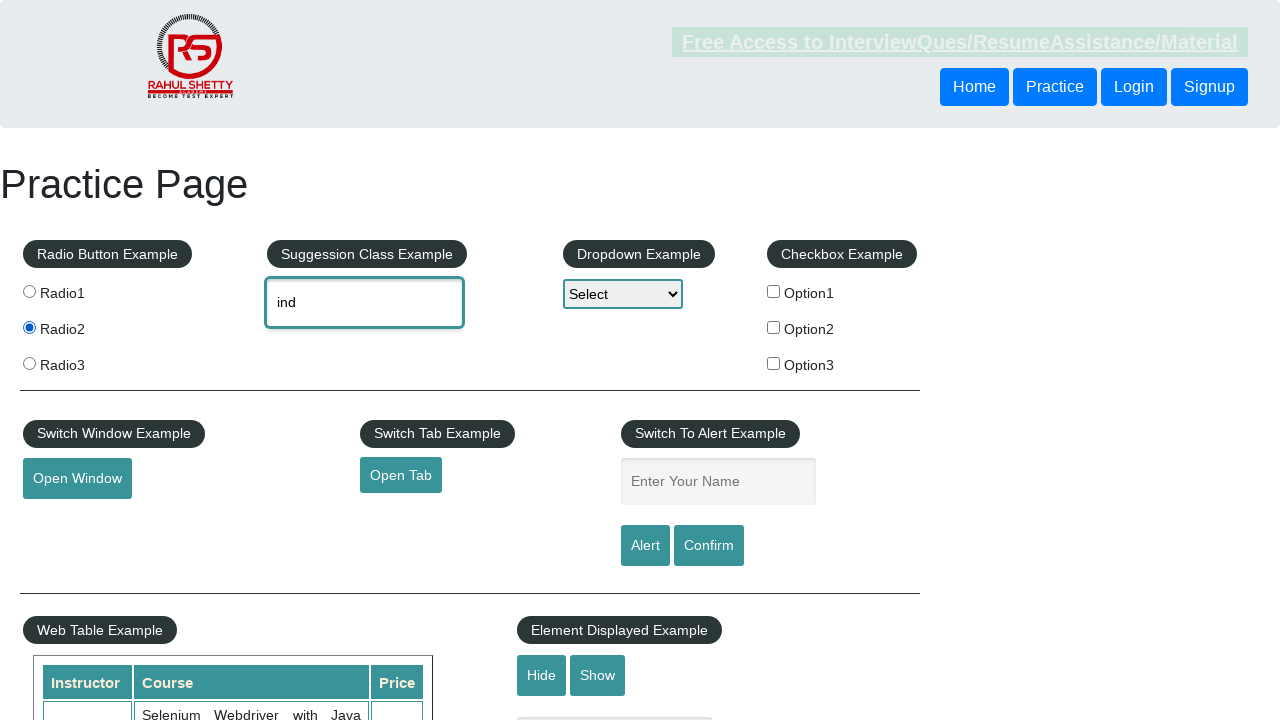

Autocomplete suggestion for India appeared
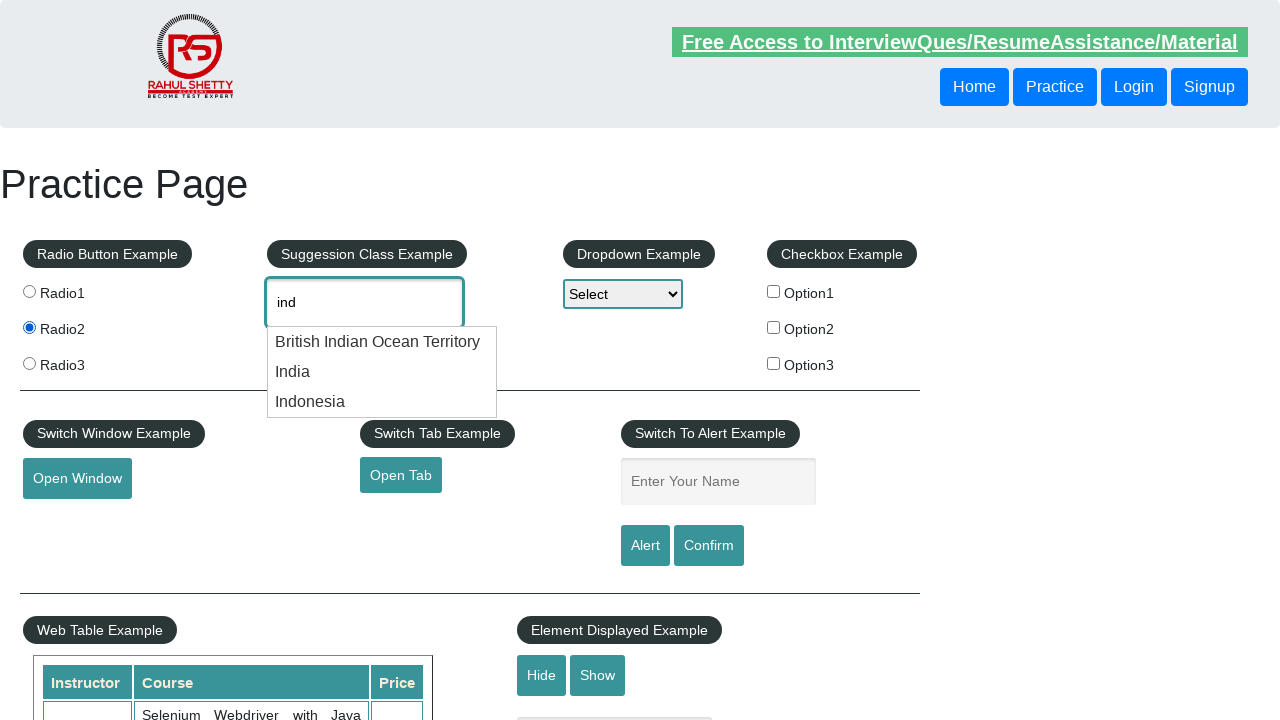

Selected 'India' from autocomplete suggestions at (382, 342) on li:has-text('India')
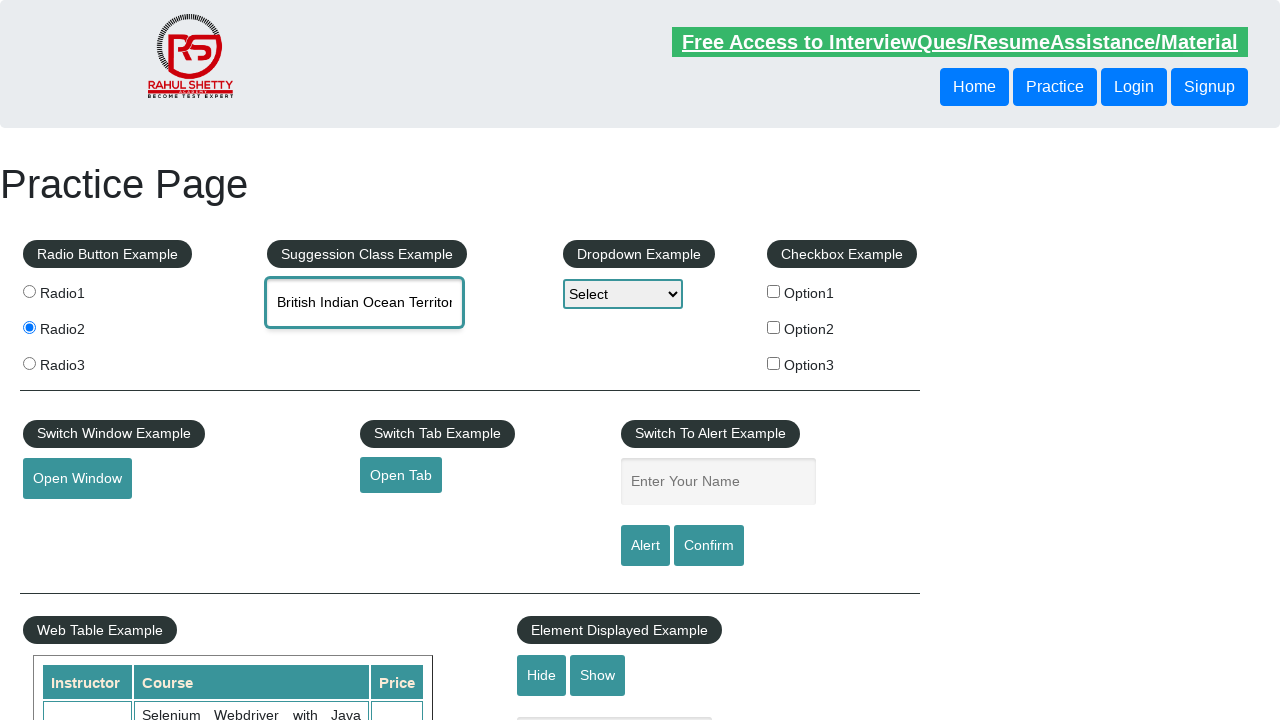

Selected Option3 from dropdown (index 3) on #dropdown-class-example
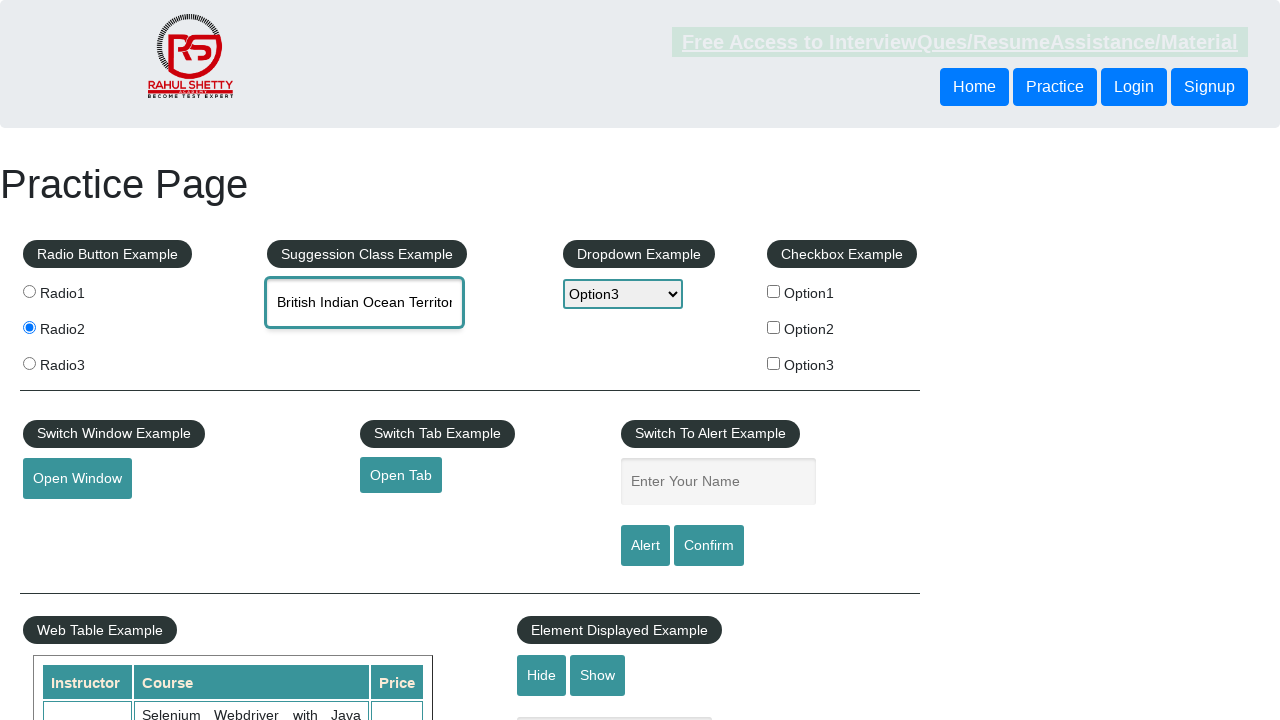

Clicked checkbox option 1 at (774, 291) on #checkBoxOption1
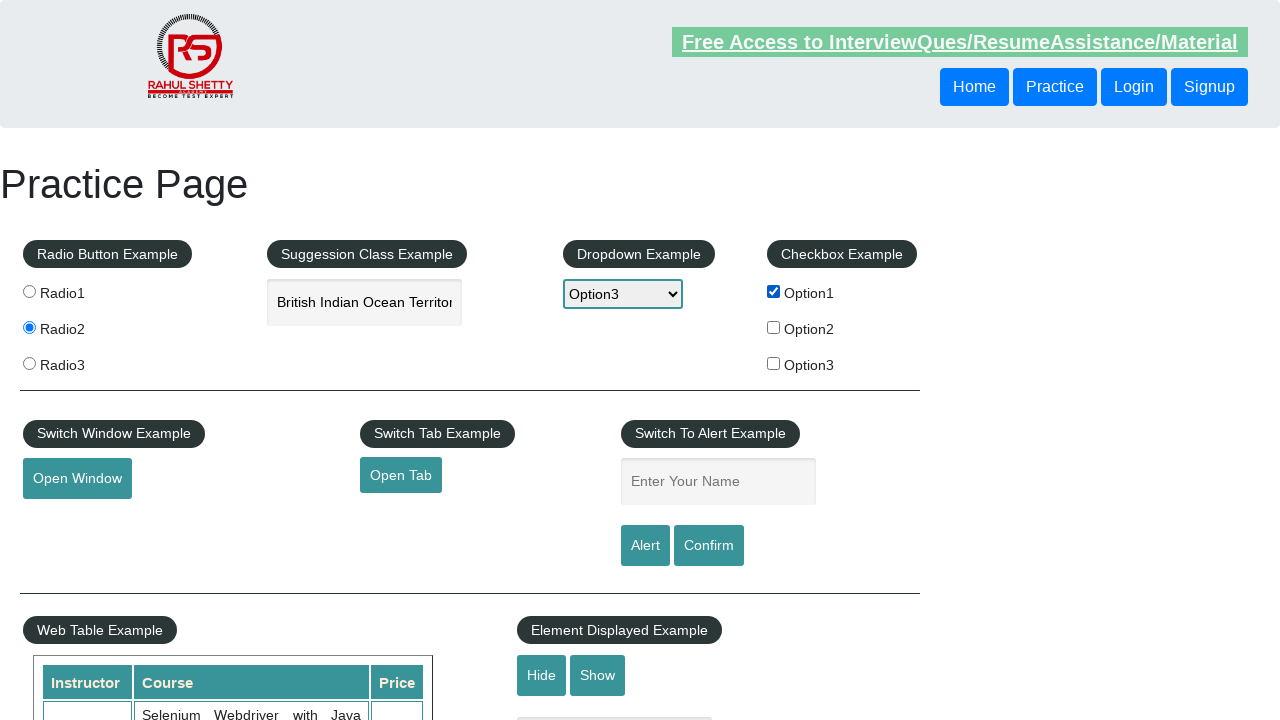

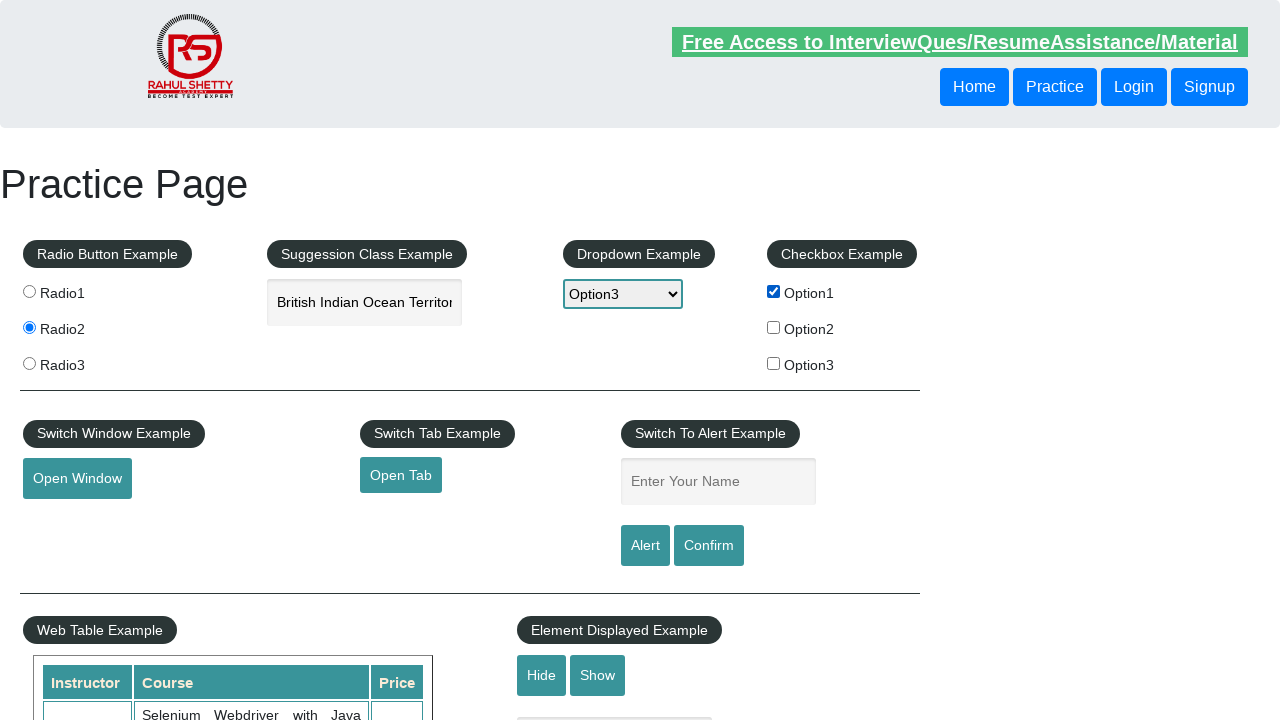